Tests an explicit wait exercise by waiting for a price to become $100, clicking a book button, then calculating a mathematical expression based on a displayed value and submitting the answer.

Starting URL: http://suninjuly.github.io/explicit_wait2.html

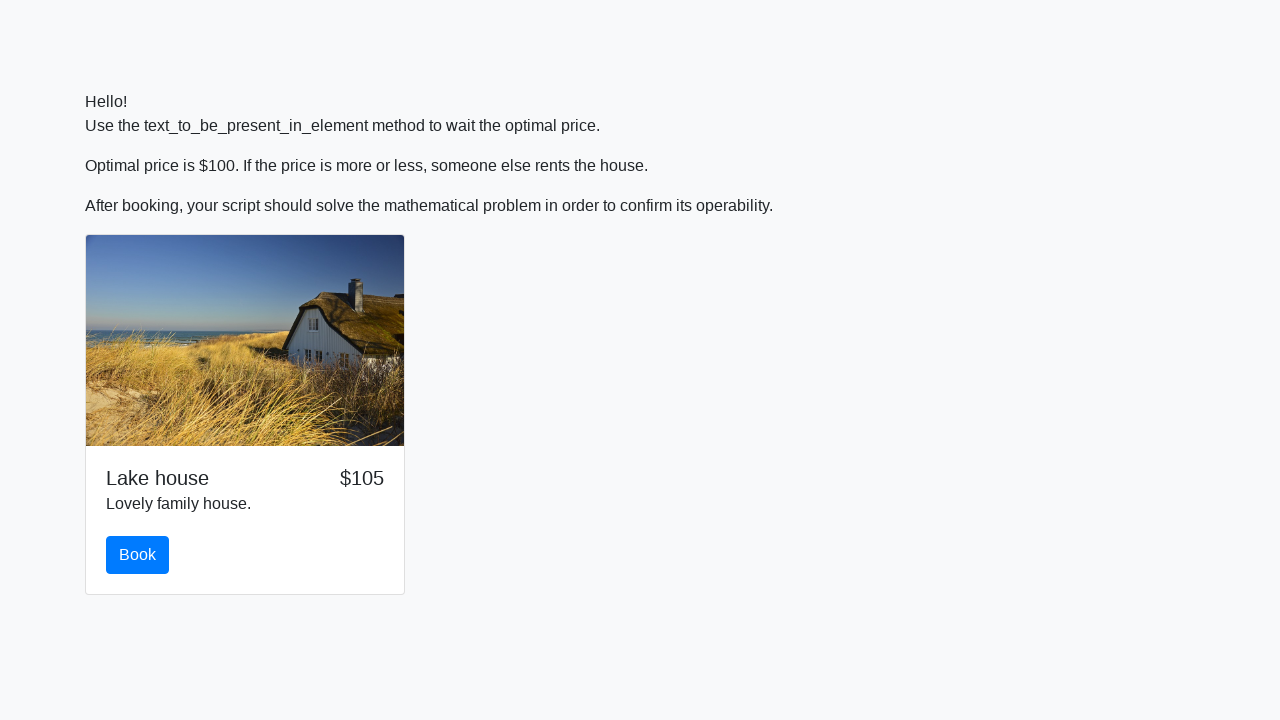

Waited for price to become $100
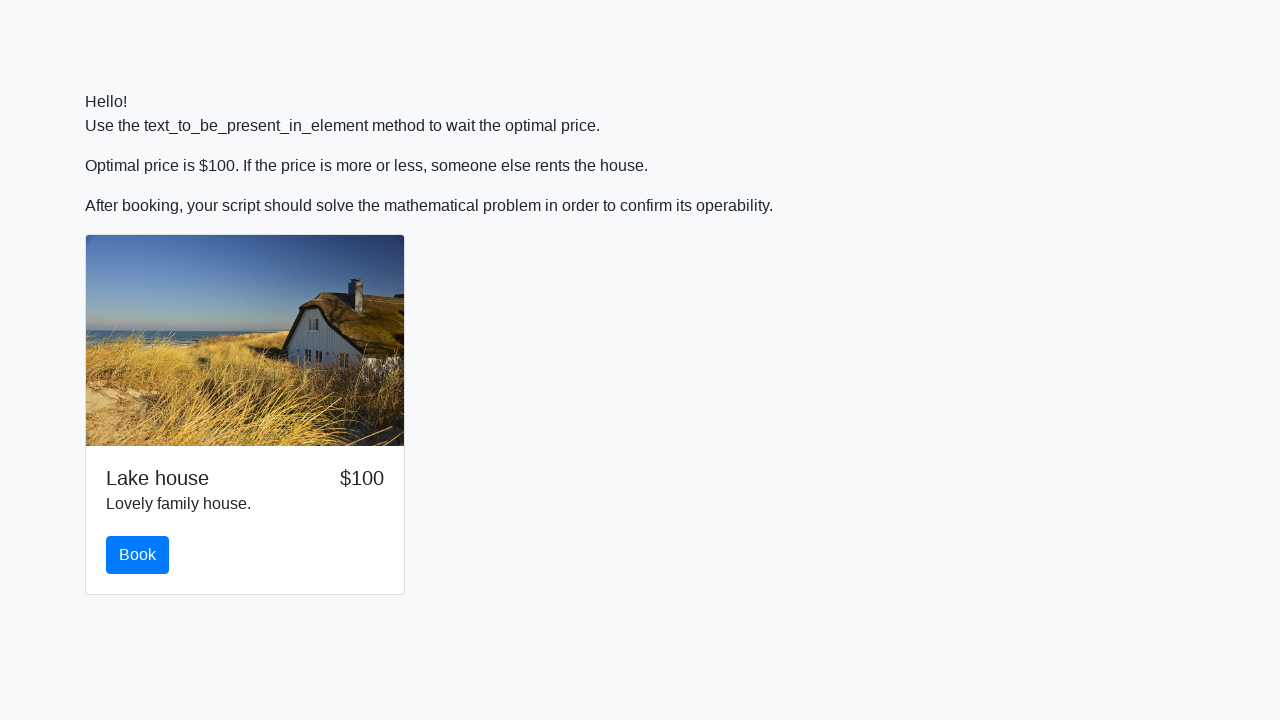

Clicked the book button at (138, 555) on #book
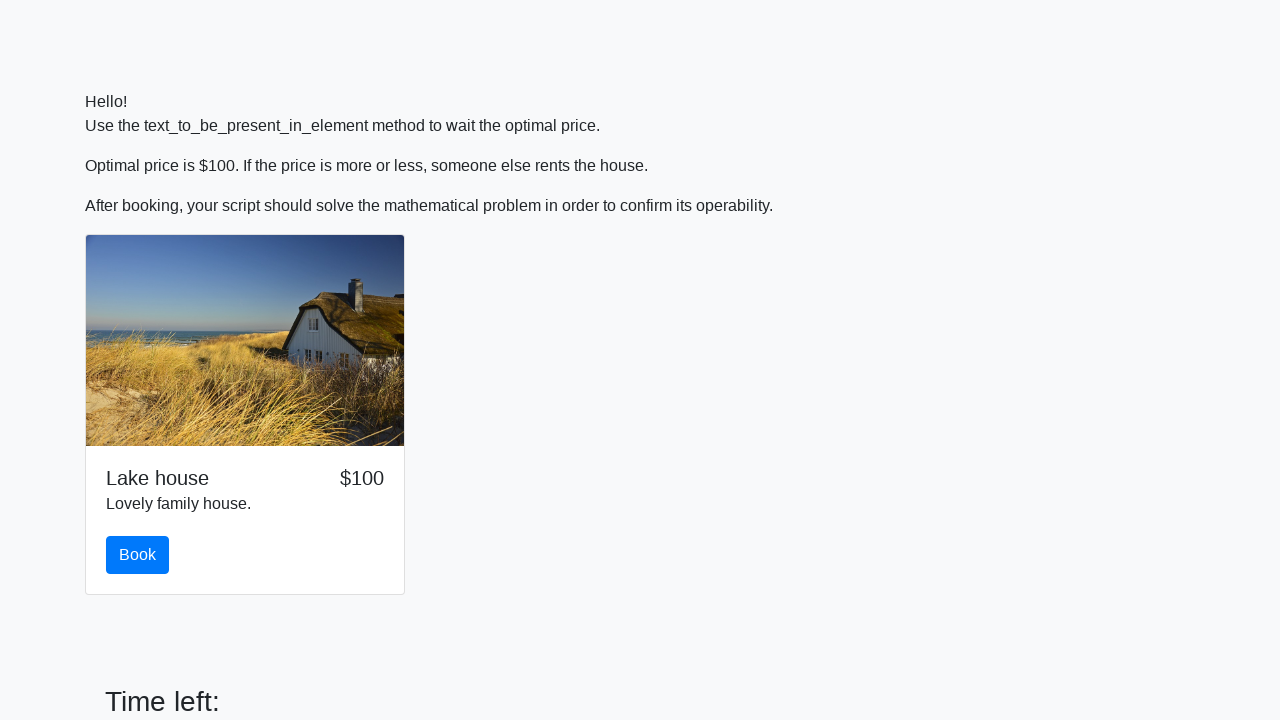

Retrieved x value from input_value element
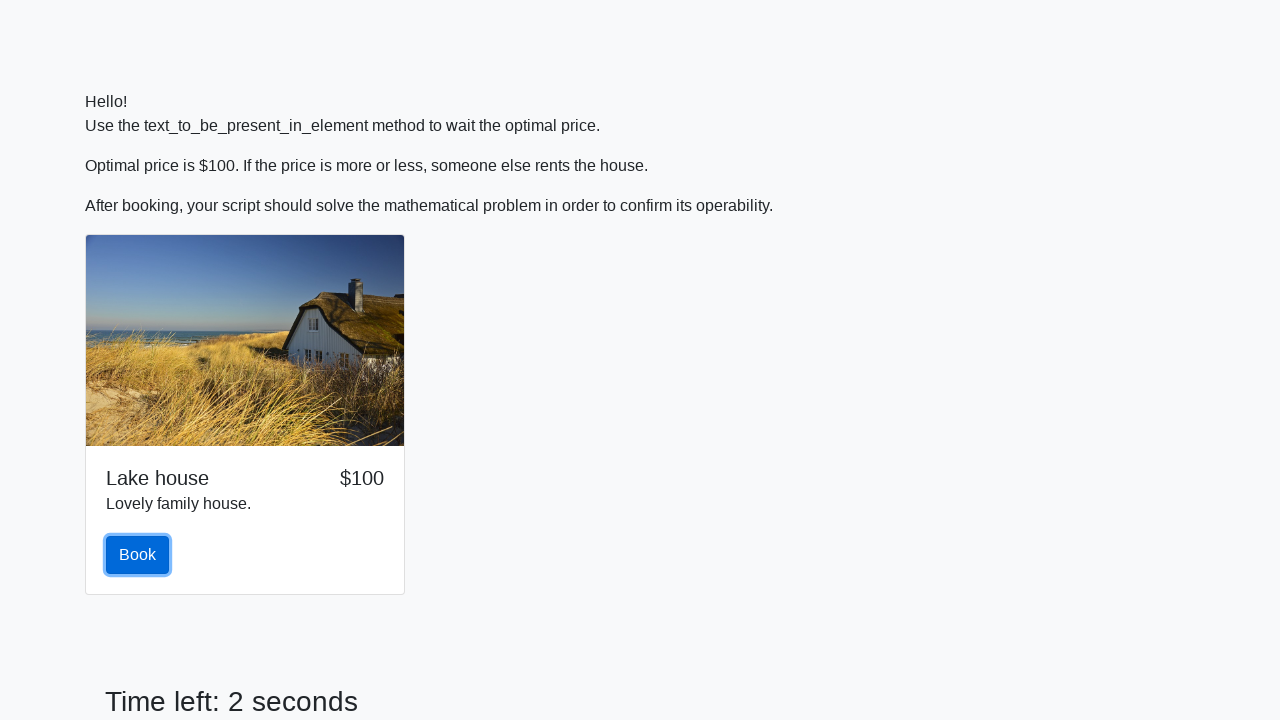

Calculated answer using mathematical expression: 0.15342714684779035
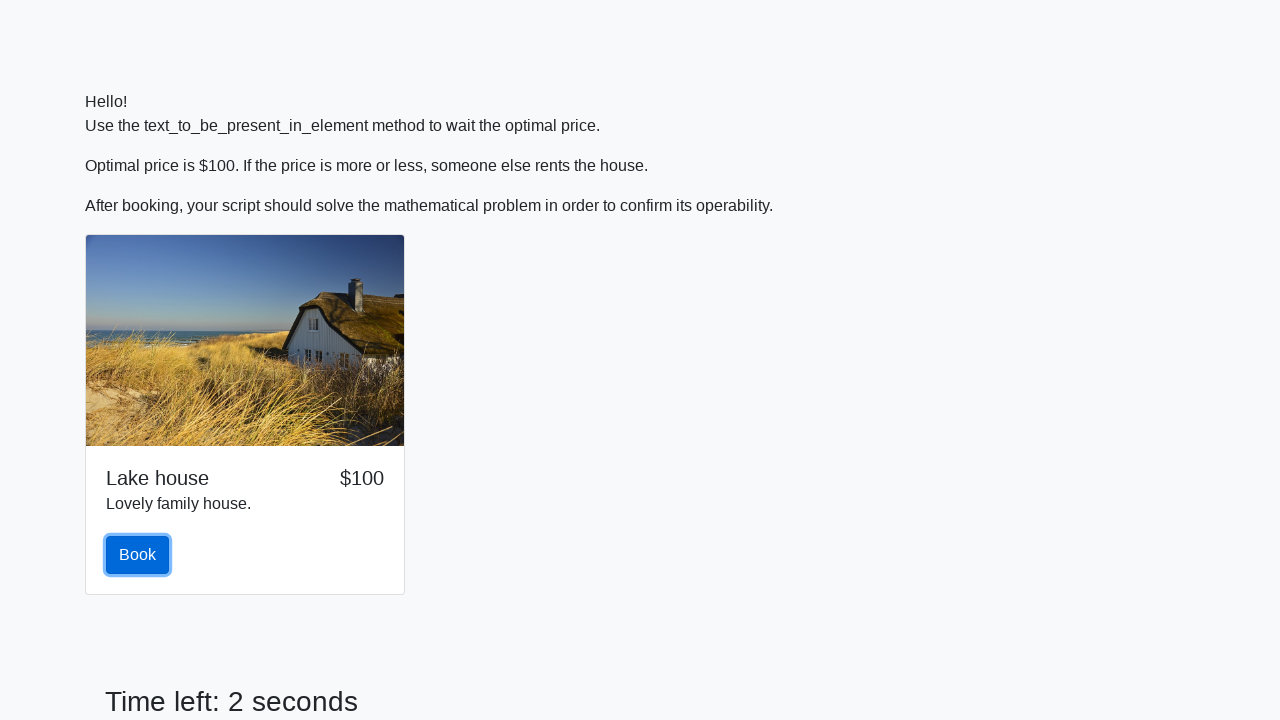

Filled answer field with calculated value: 0.15342714684779035 on #answer
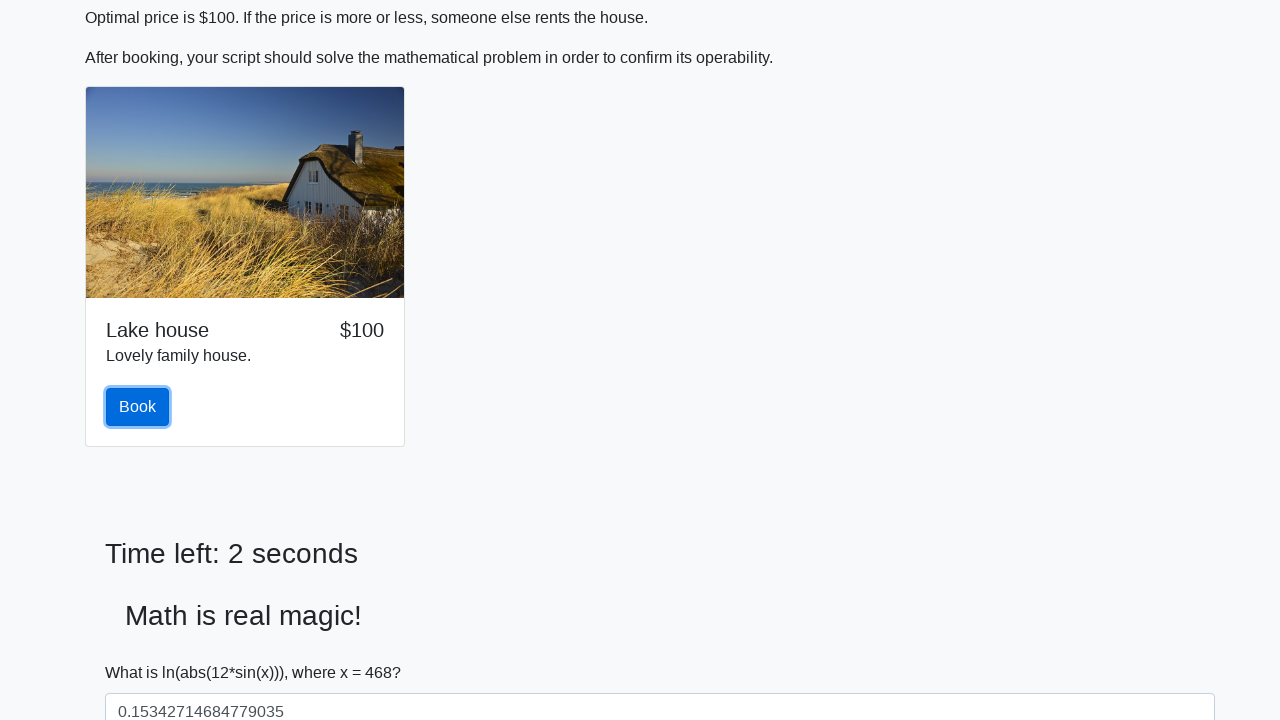

Clicked the solve button to submit answer at (143, 651) on #solve
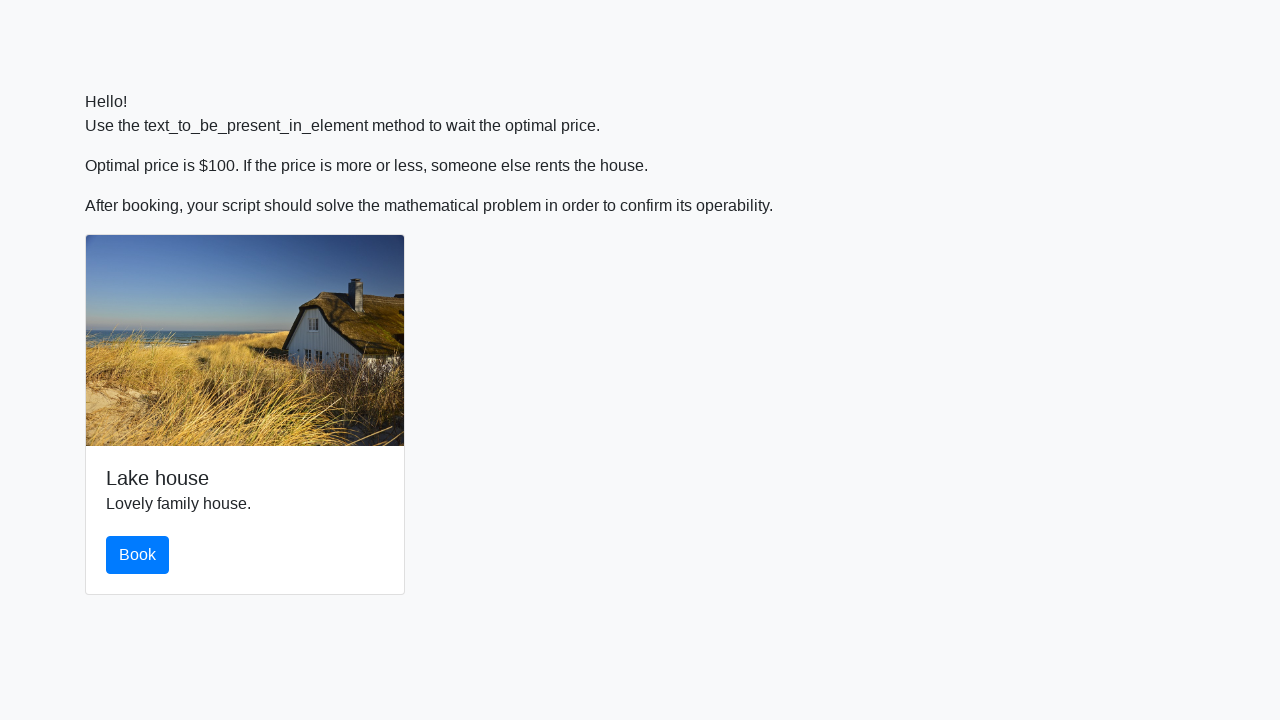

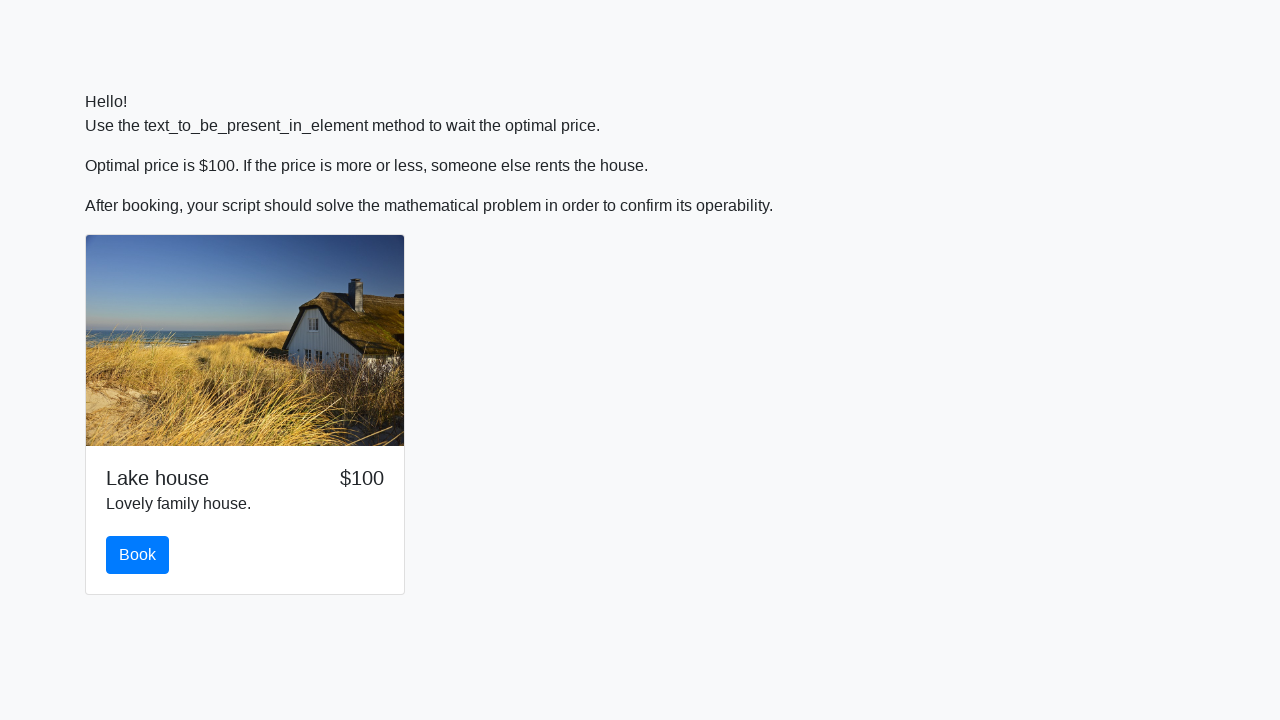